Navigates to a library app, clicks on the "Libraries" link, waits for content to load, and then clicks on a specific library item (ember21).

Starting URL: https://library-app.firebaseapp.com/

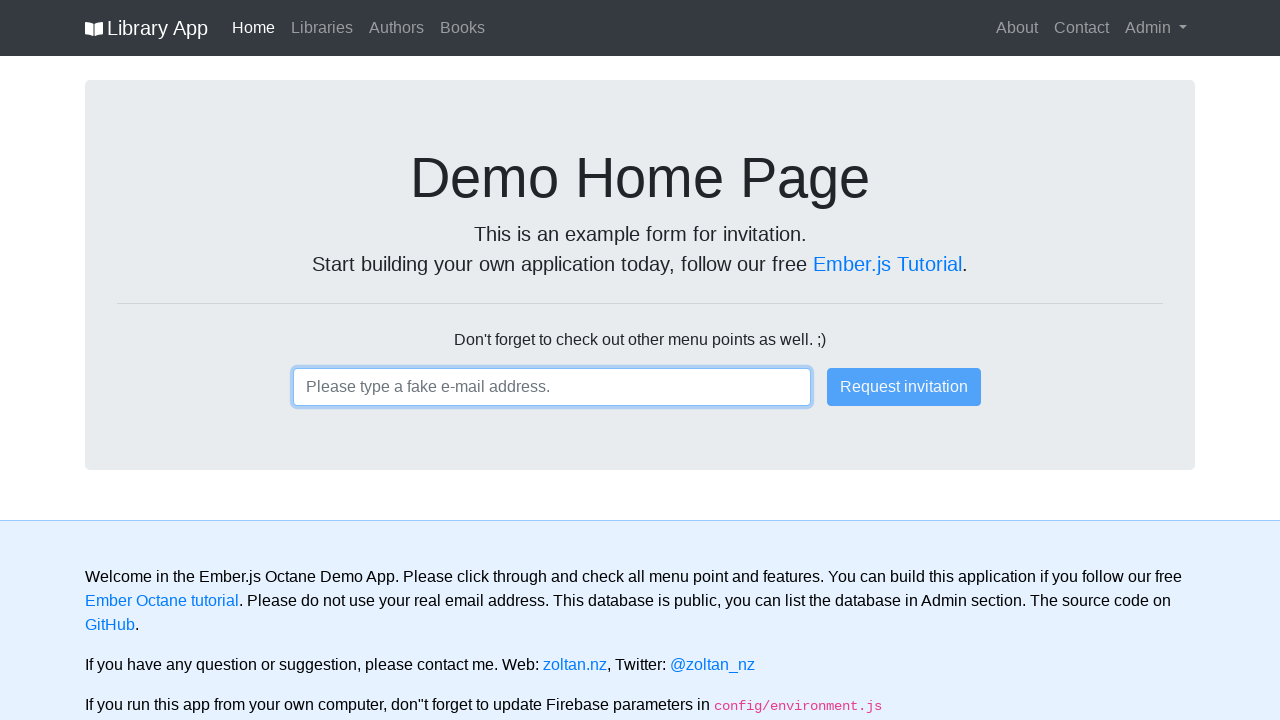

Navigated to library app homepage
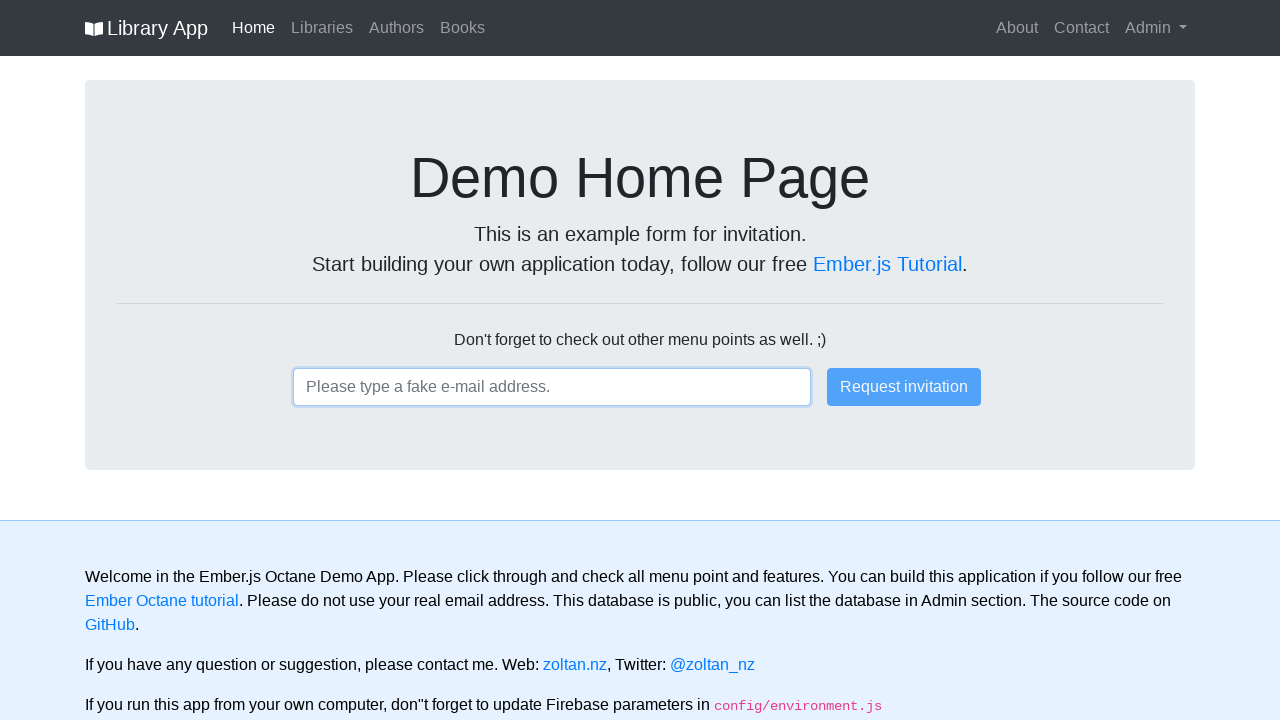

Clicked on the Libraries link at (322, 28) on text=Libraries
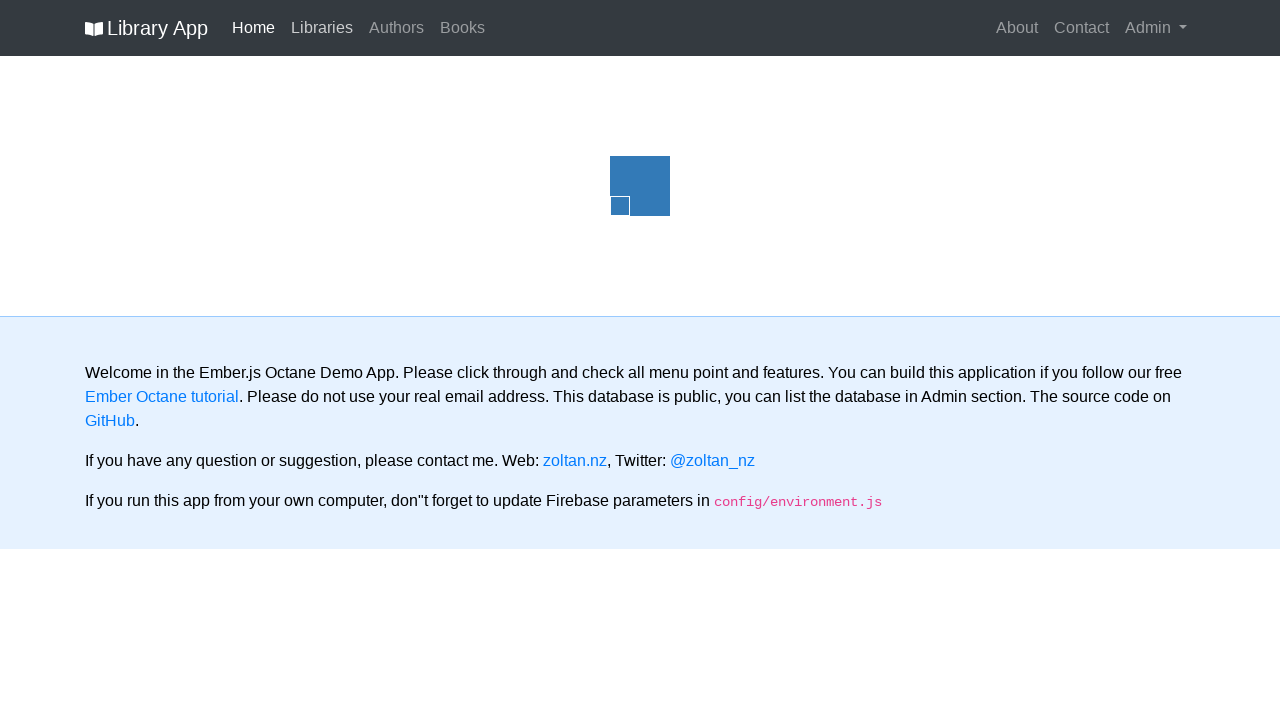

Library content loaded - ember21 element is visible
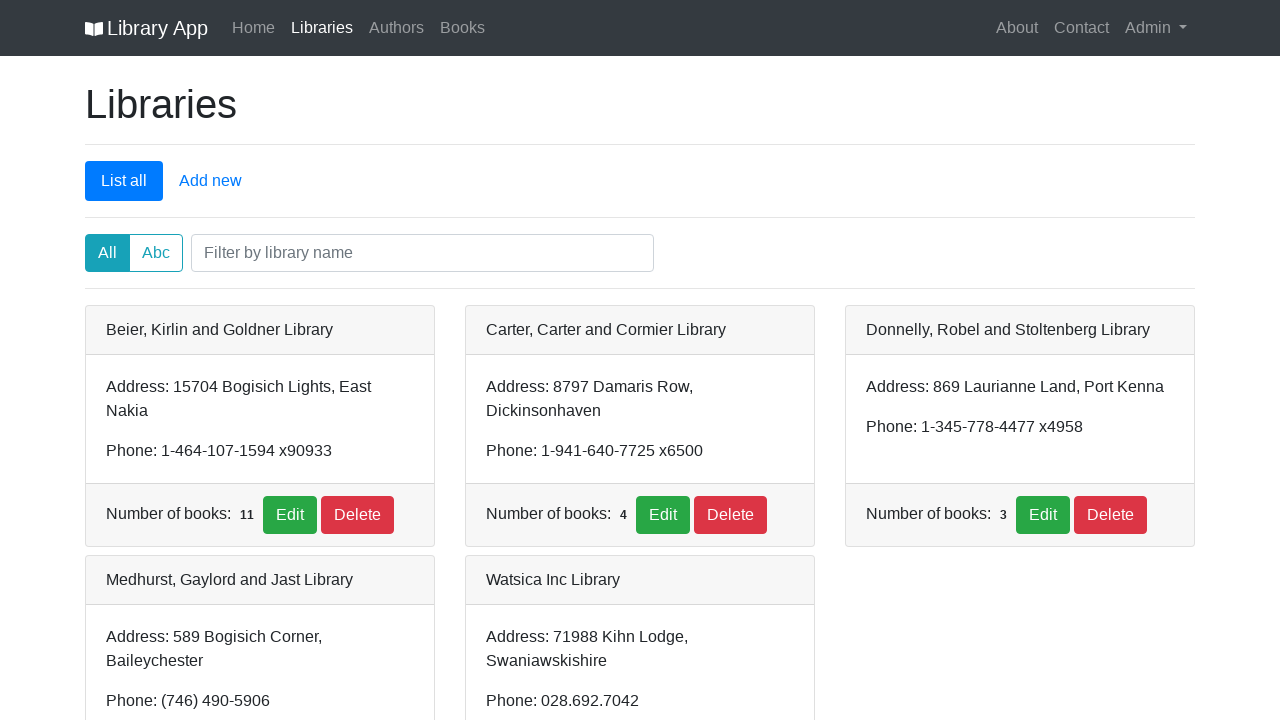

Clicked on the specific library item (ember21) at (1081, 28) on #ember21
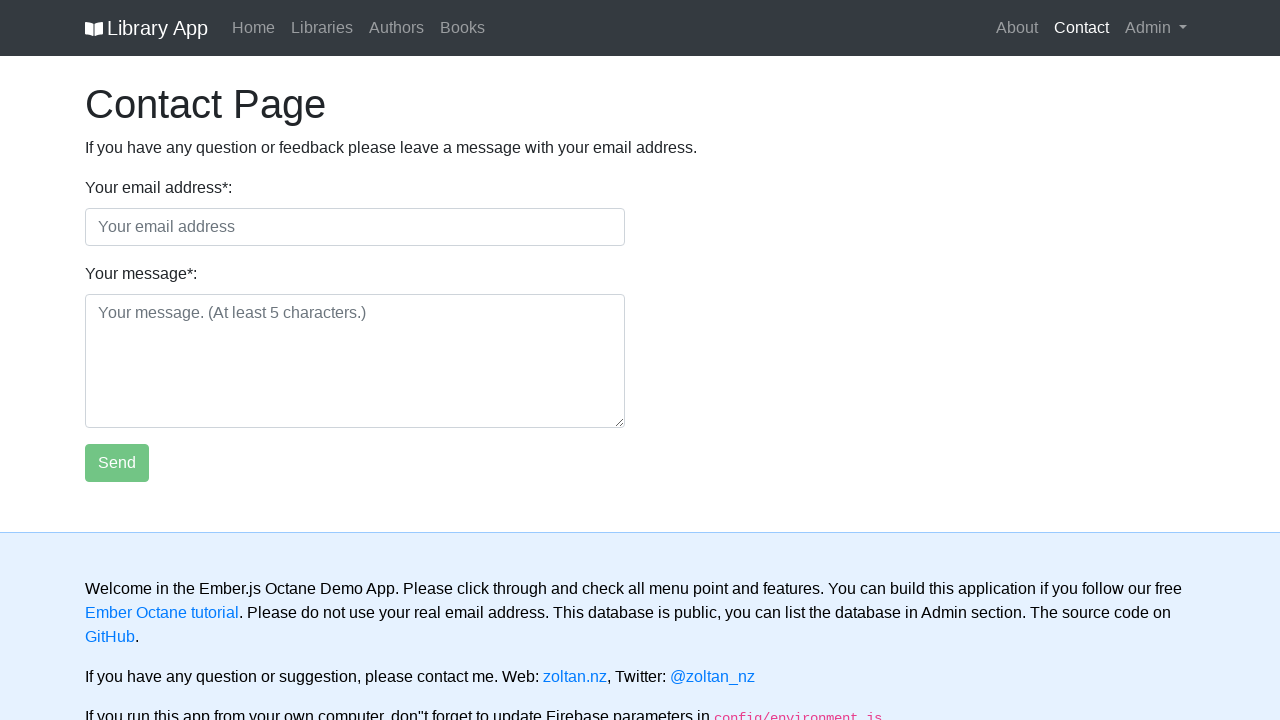

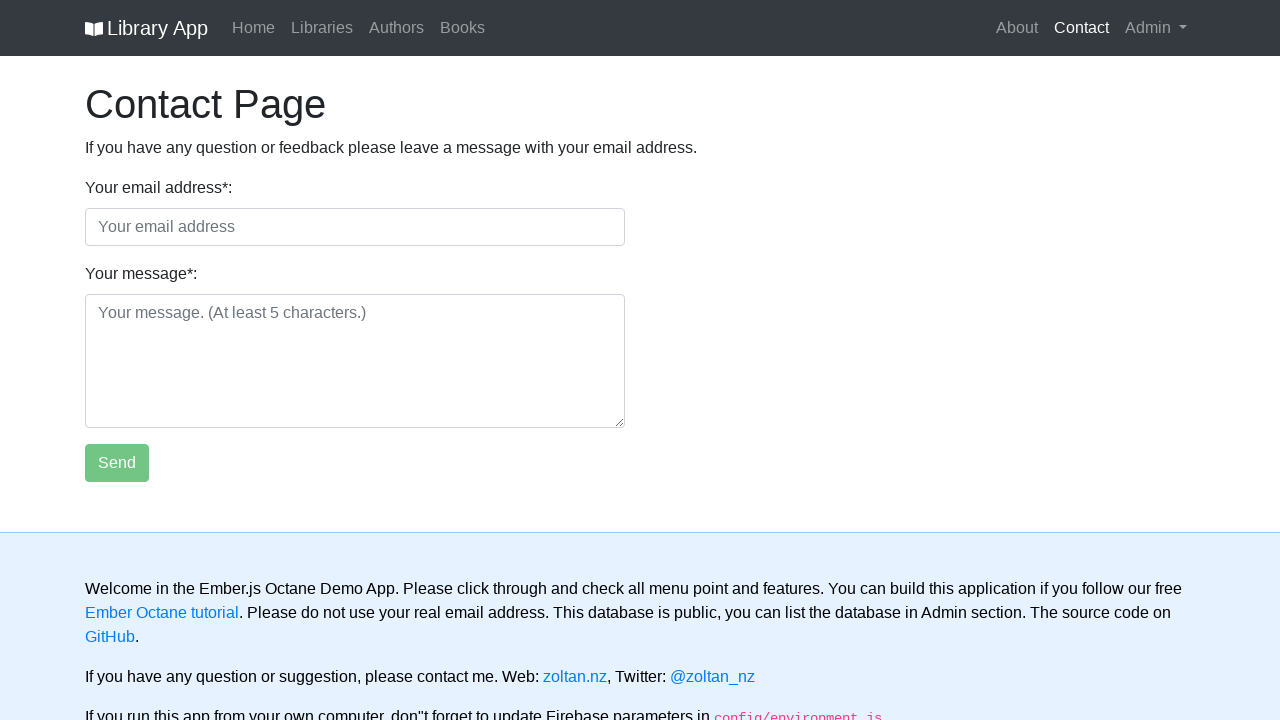